Tests a programming languages dropdown by selecting JavaScript, Java, Python, Swift, and C# options and verifying each selection.

Starting URL: https://letcode.in/dropdowns

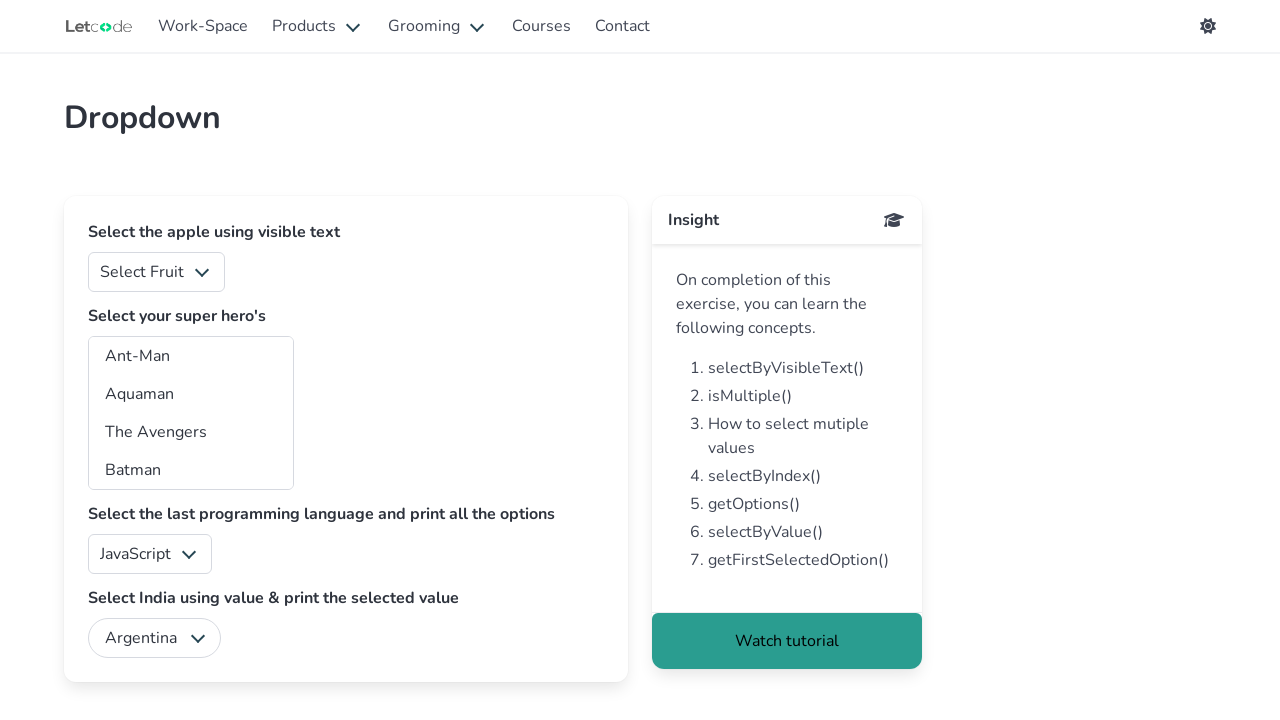

Selected JavaScript from the programming languages dropdown on select[id="lang"]
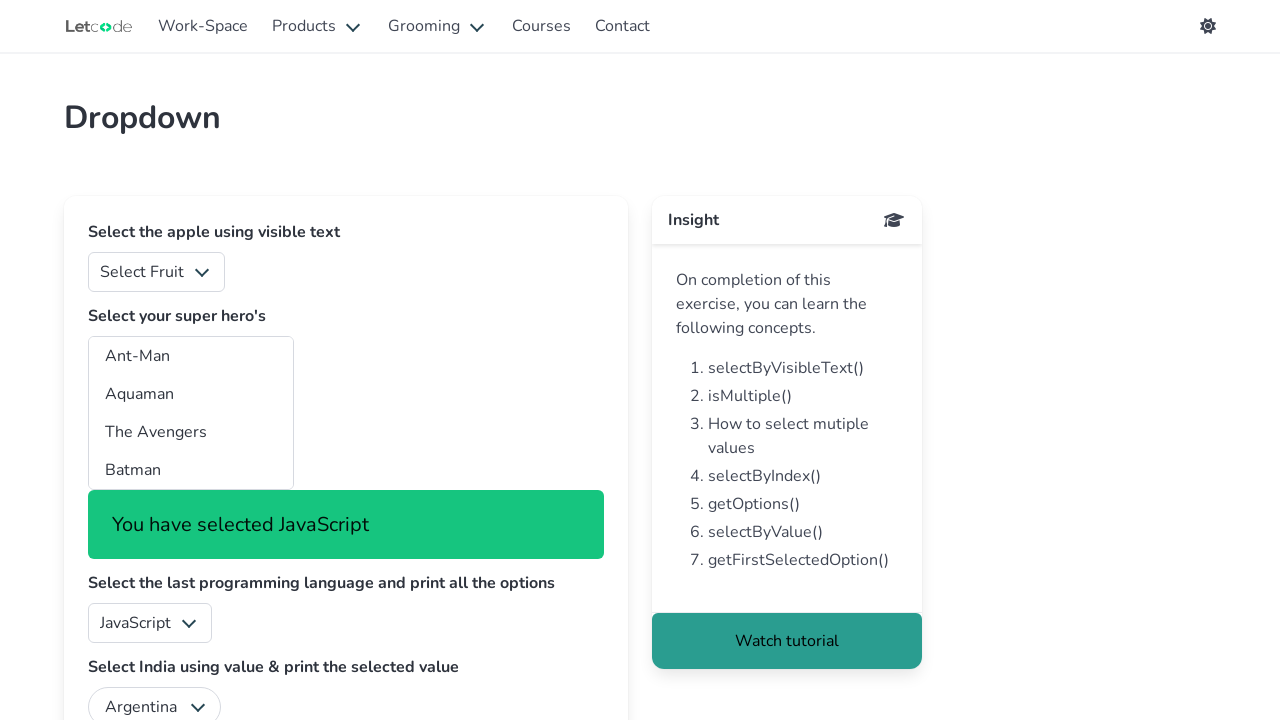

Selected Java from the programming languages dropdown on select[id="lang"]
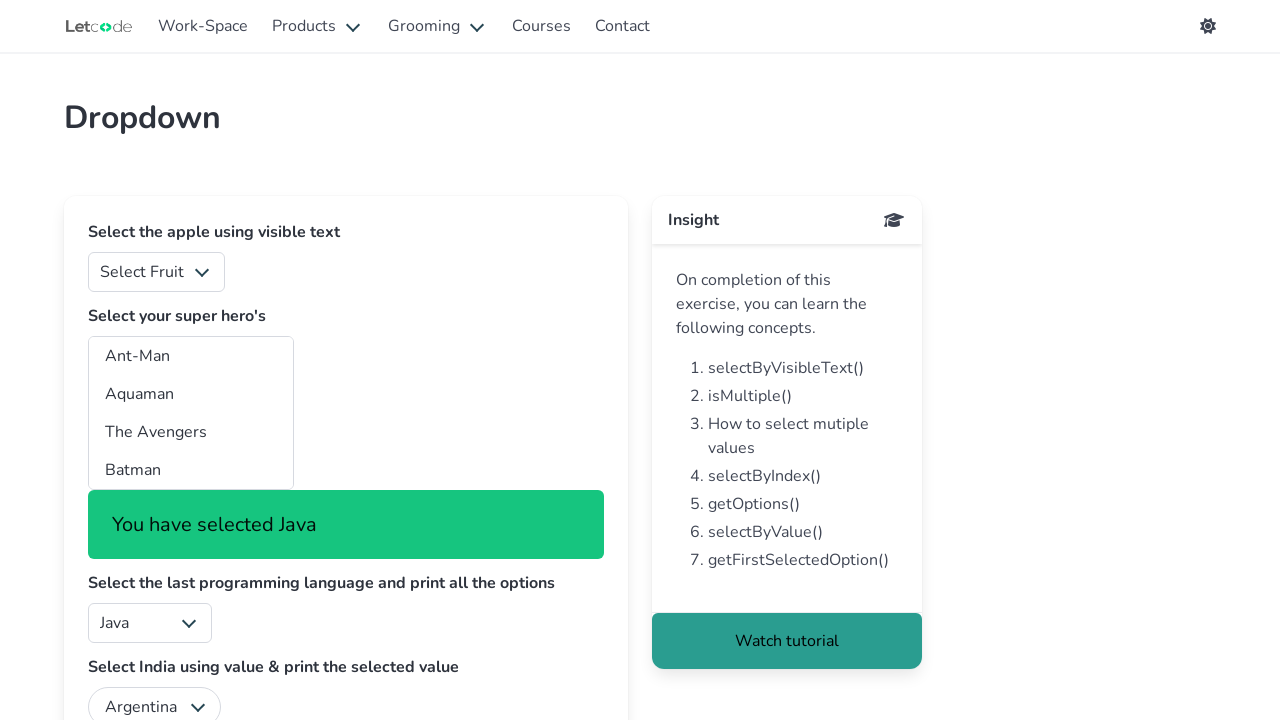

Selected Python from the programming languages dropdown on select[id="lang"]
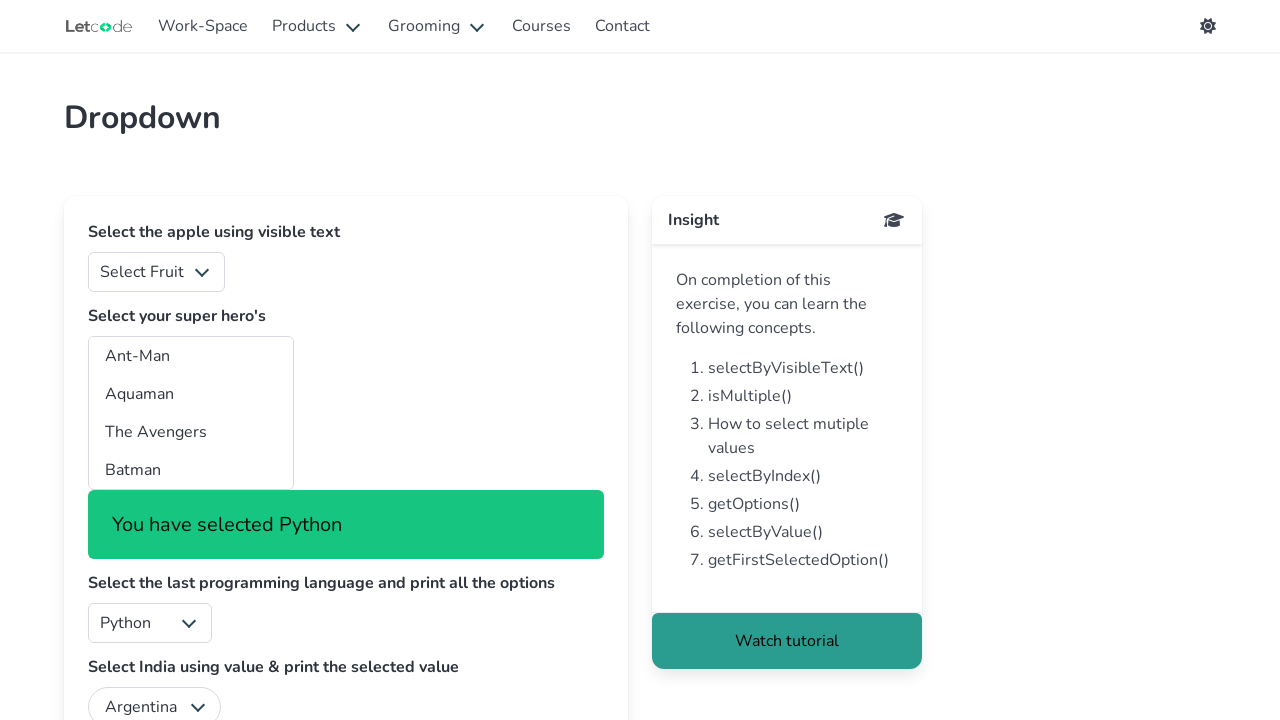

Selected Swift from the programming languages dropdown on select[id="lang"]
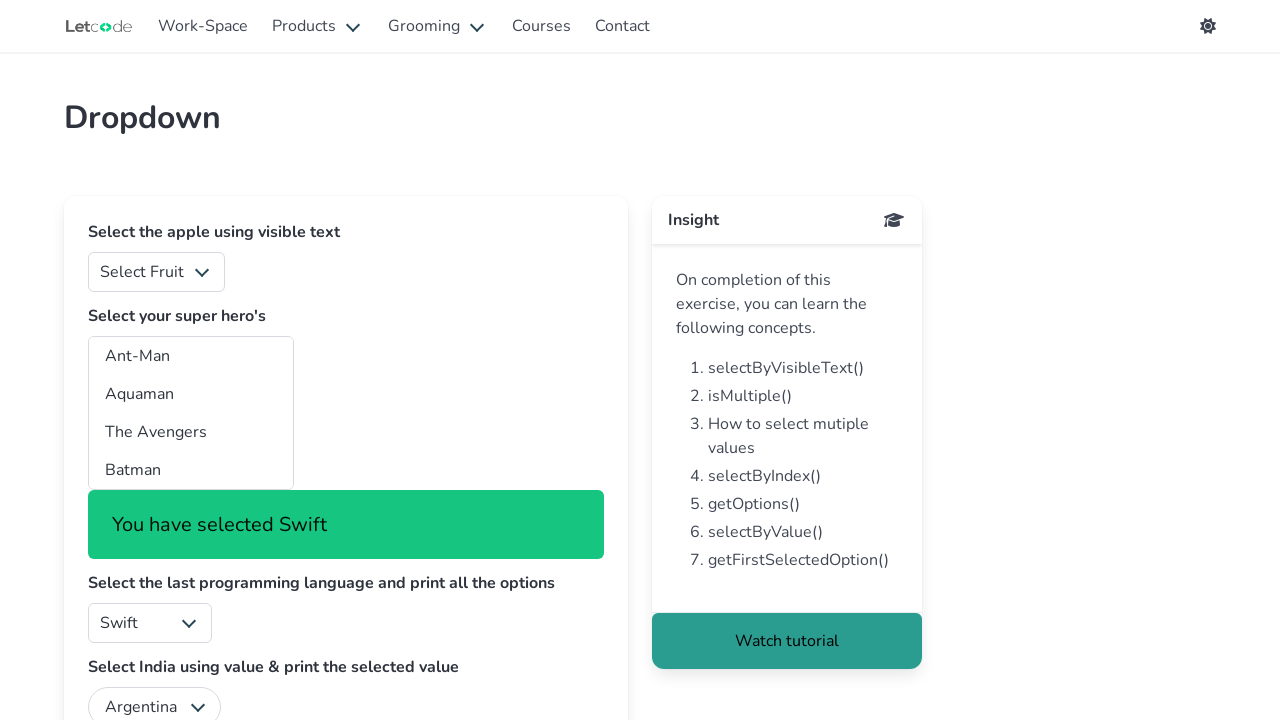

Selected C# from the programming languages dropdown on select[id="lang"]
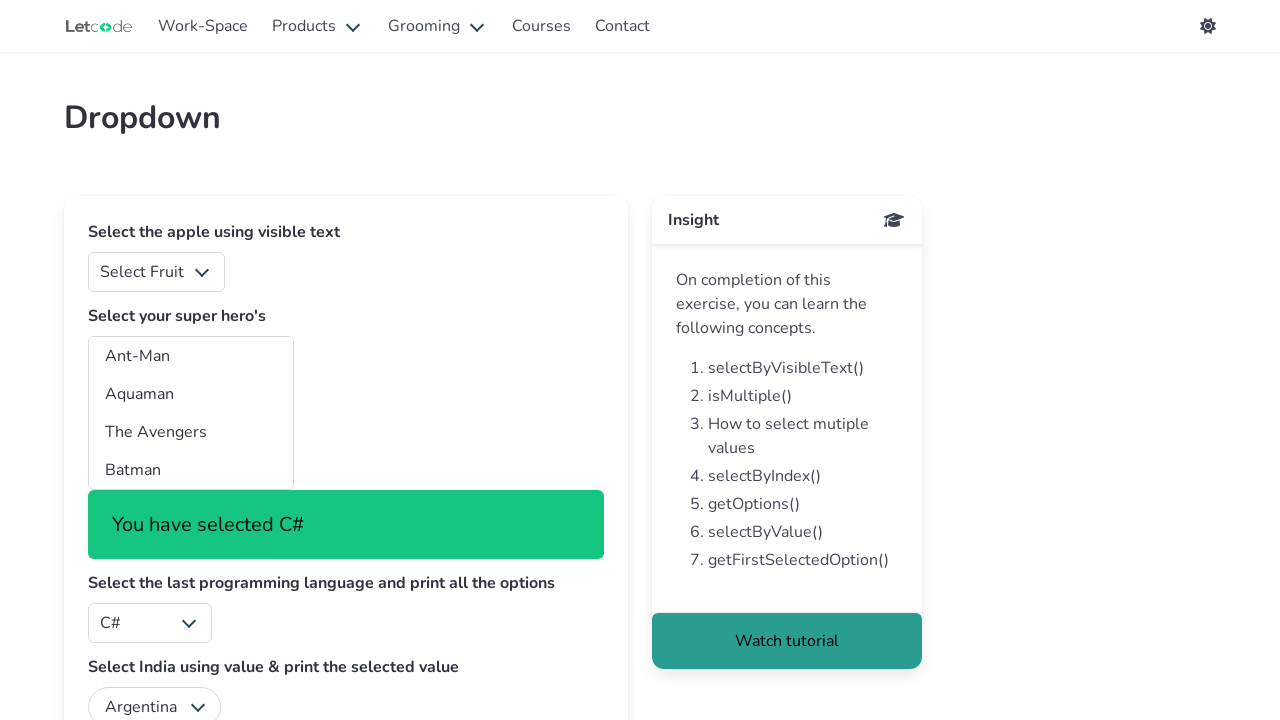

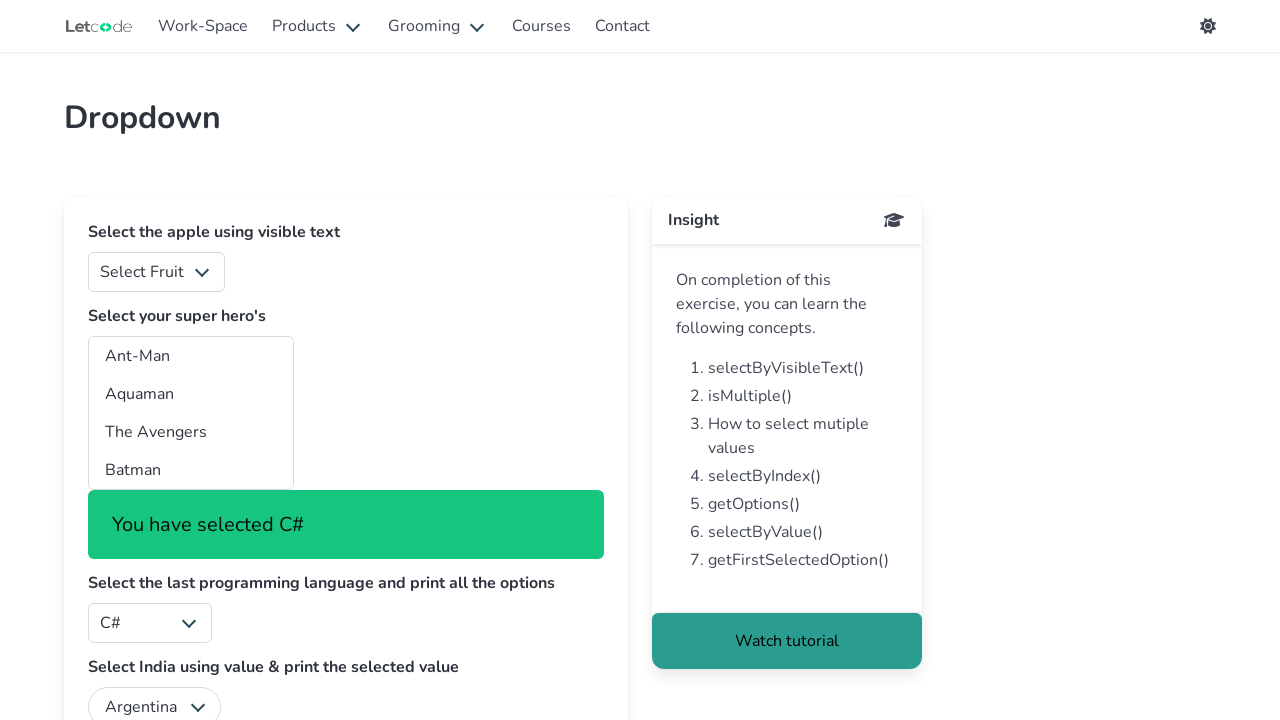